Tests a simple form input by entering text and submitting the form, then verifying the result is displayed

Starting URL: https://www.qa-practice.com/elements/input/simple

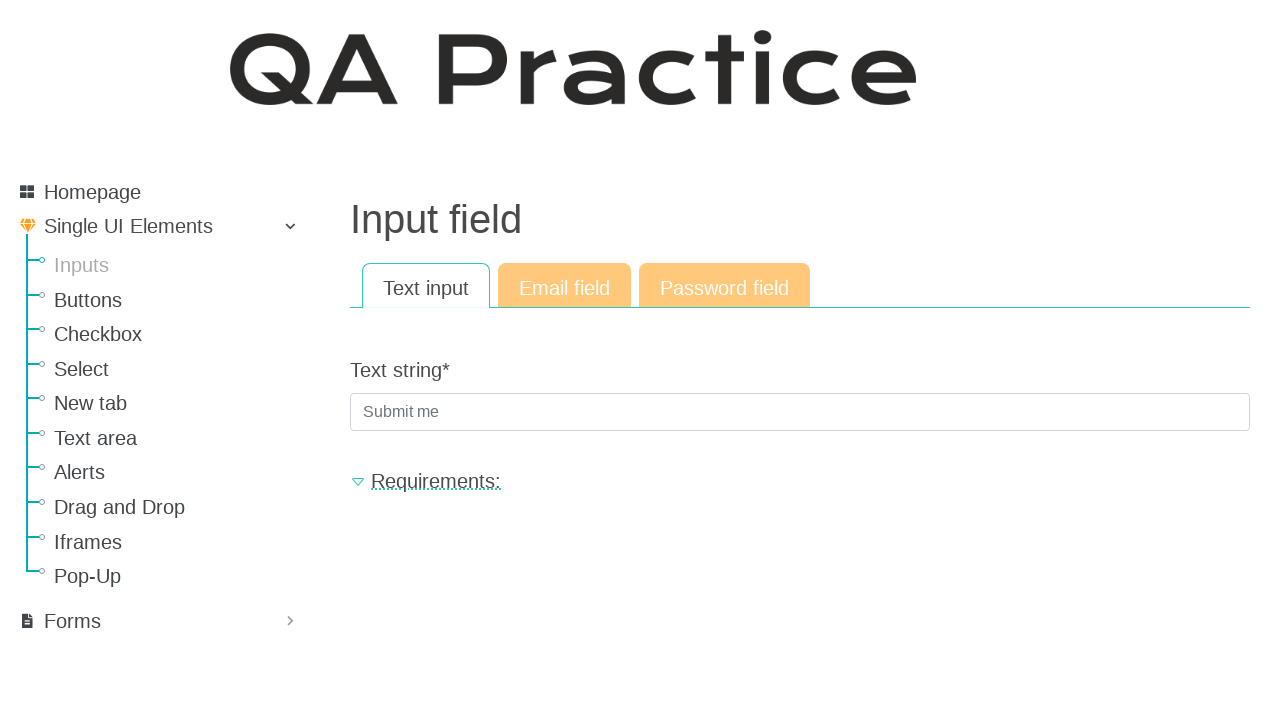

Entered 'some_text' into the text input field on #id_text_string
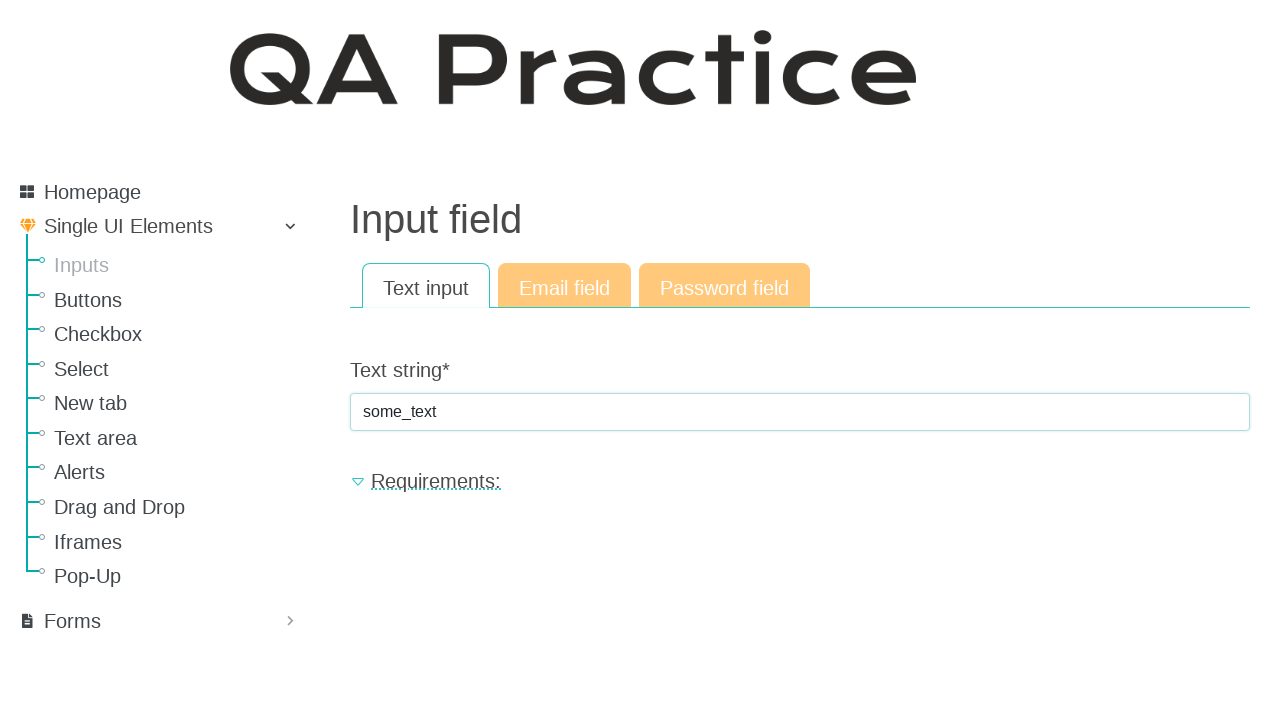

Pressed Enter to submit the form on #id_text_string
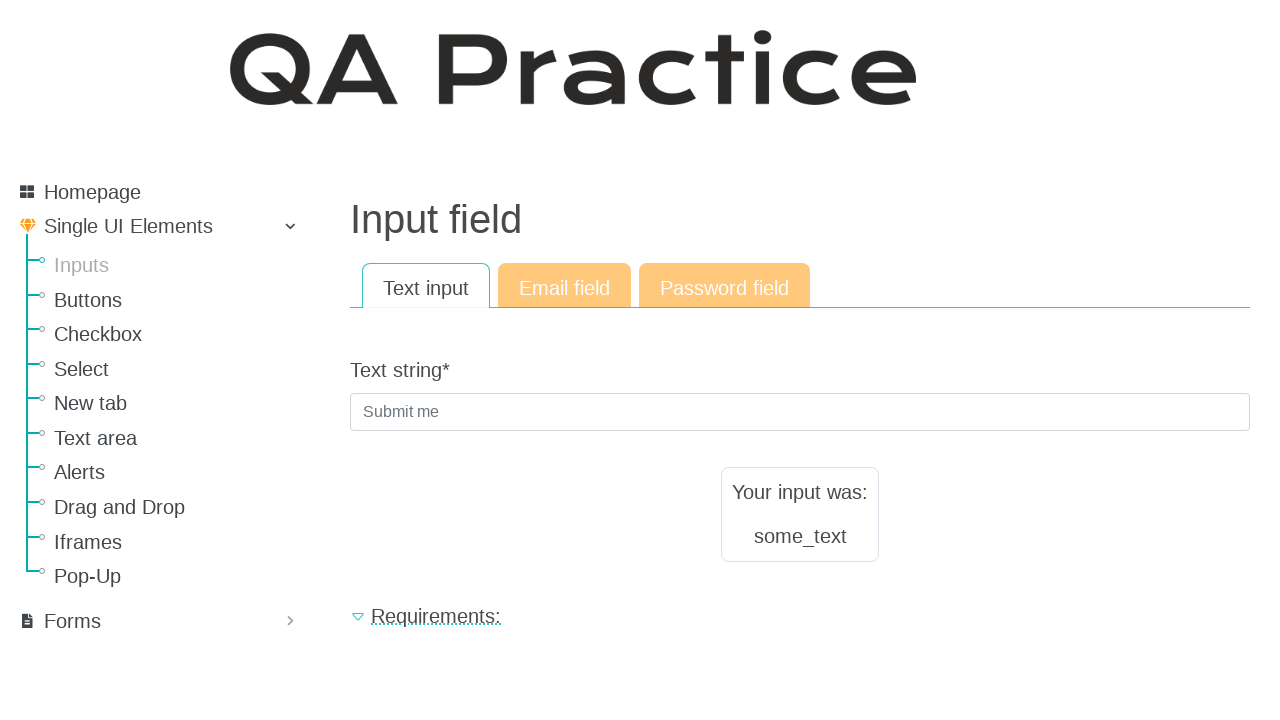

Result text is now visible on the page
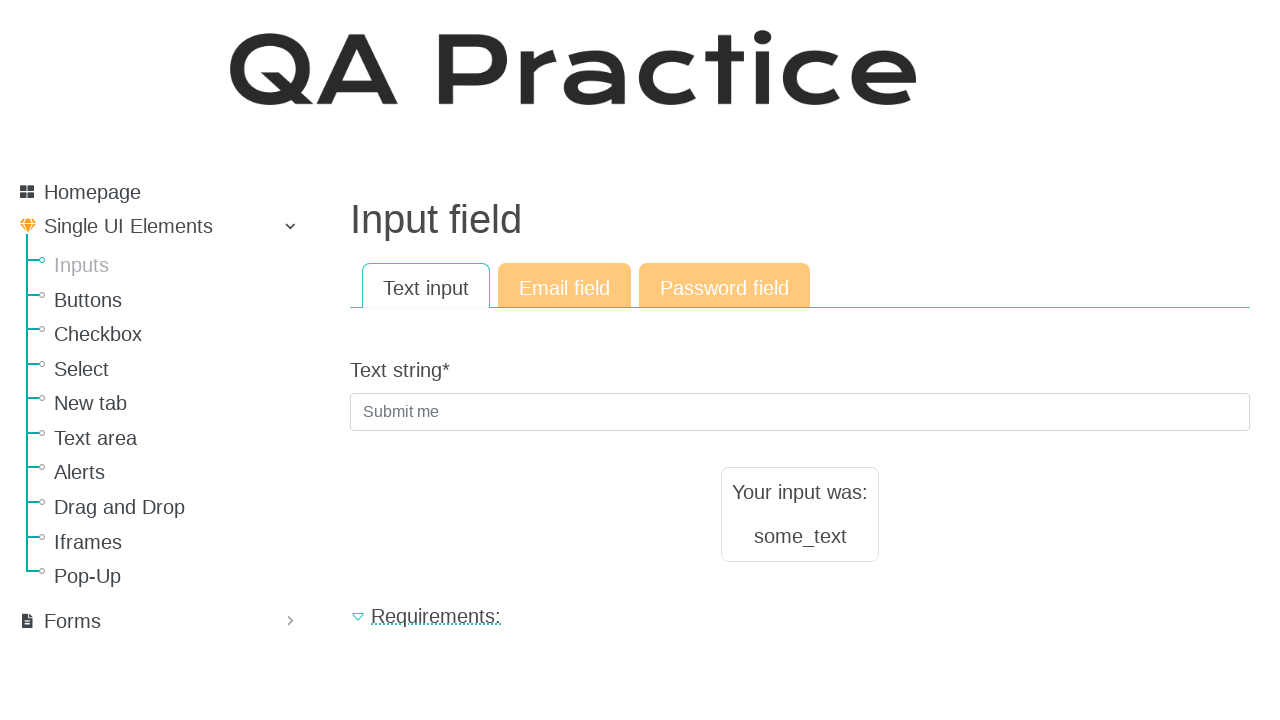

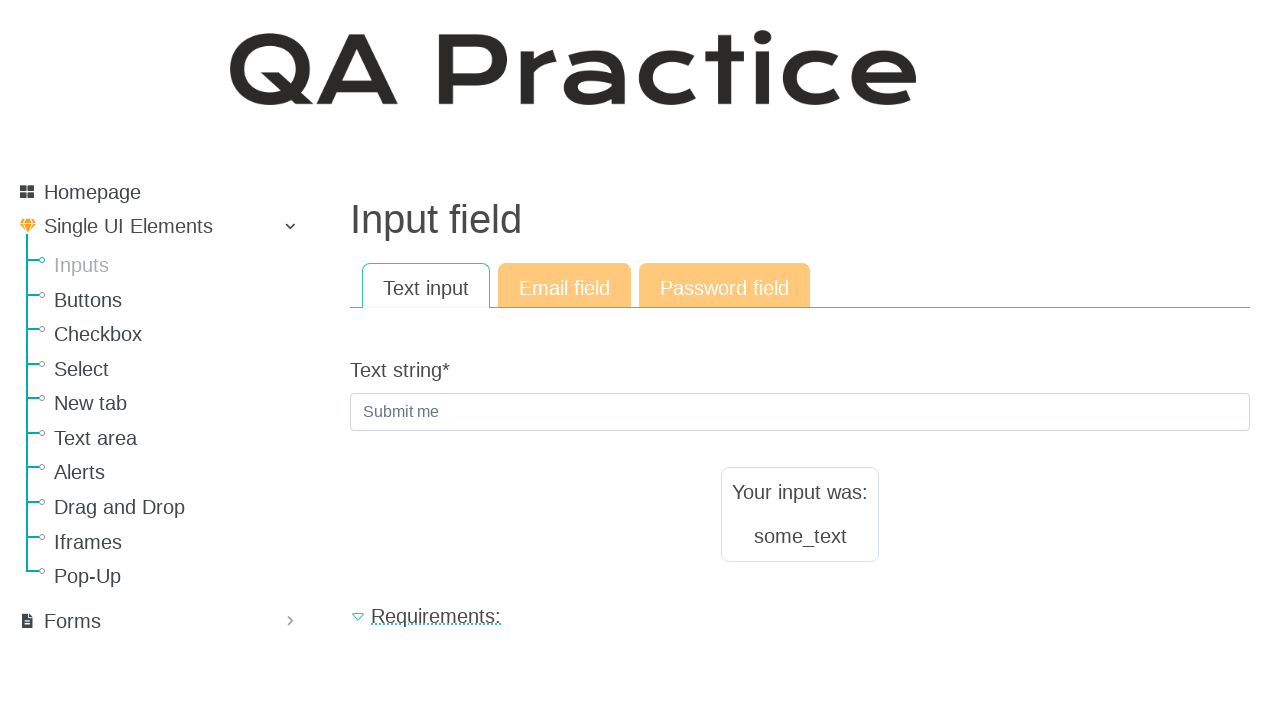